Tests the Windows demo page by clicking a button that opens a new tab/window, verifying basic window interaction functionality on an automation testing demo site.

Starting URL: http://demo.automationtesting.in/Windows.html

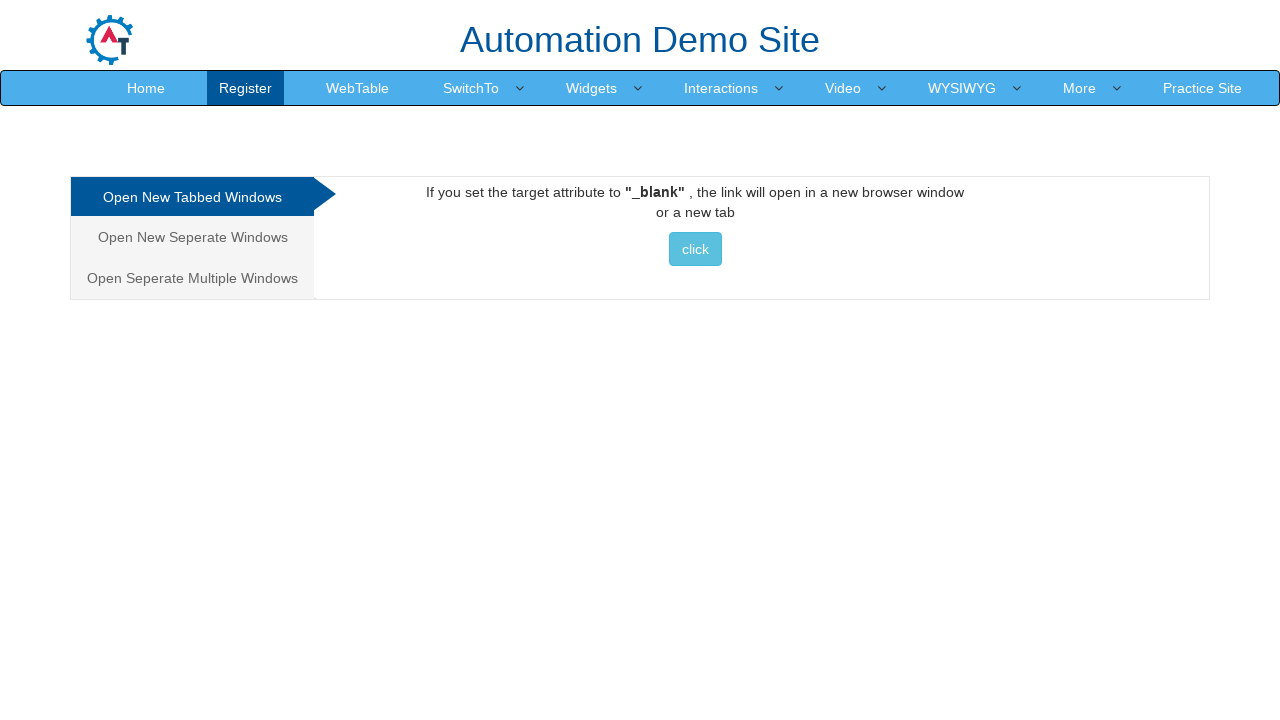

Navigated to Windows demo page
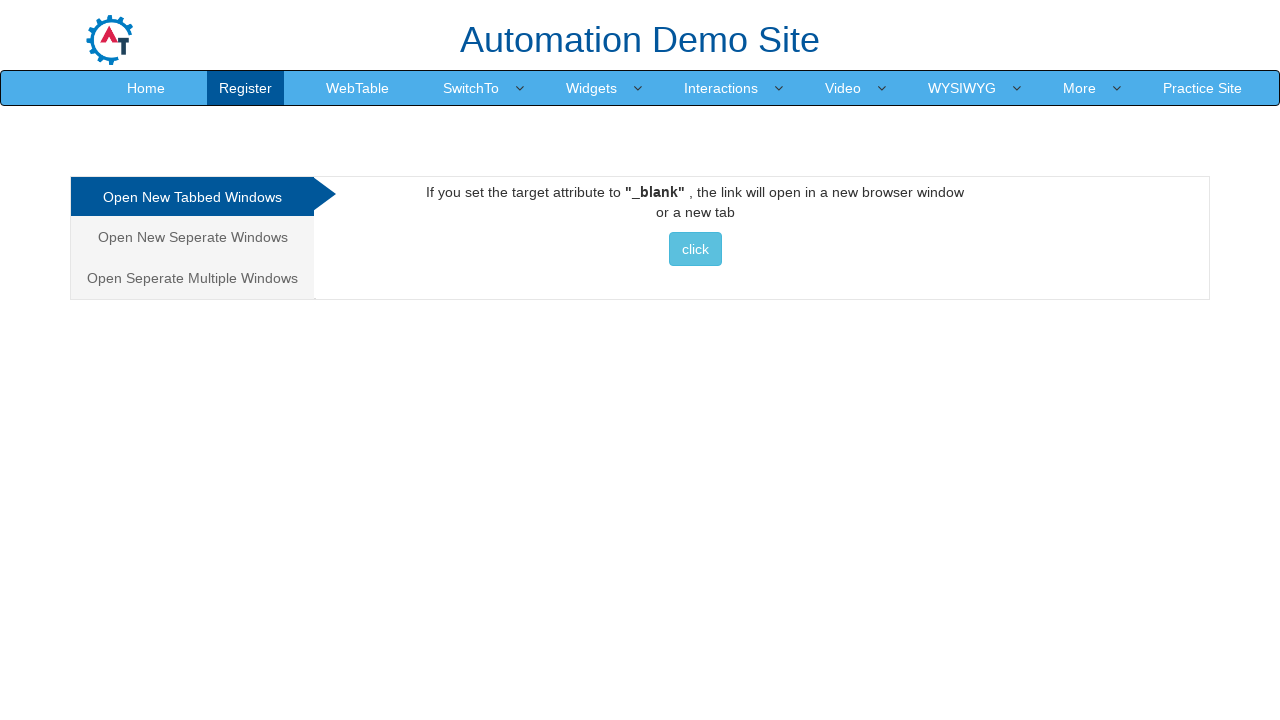

Clicked the tabbed window button at (695, 249) on xpath=//*[@id='Tabbed']/a/button
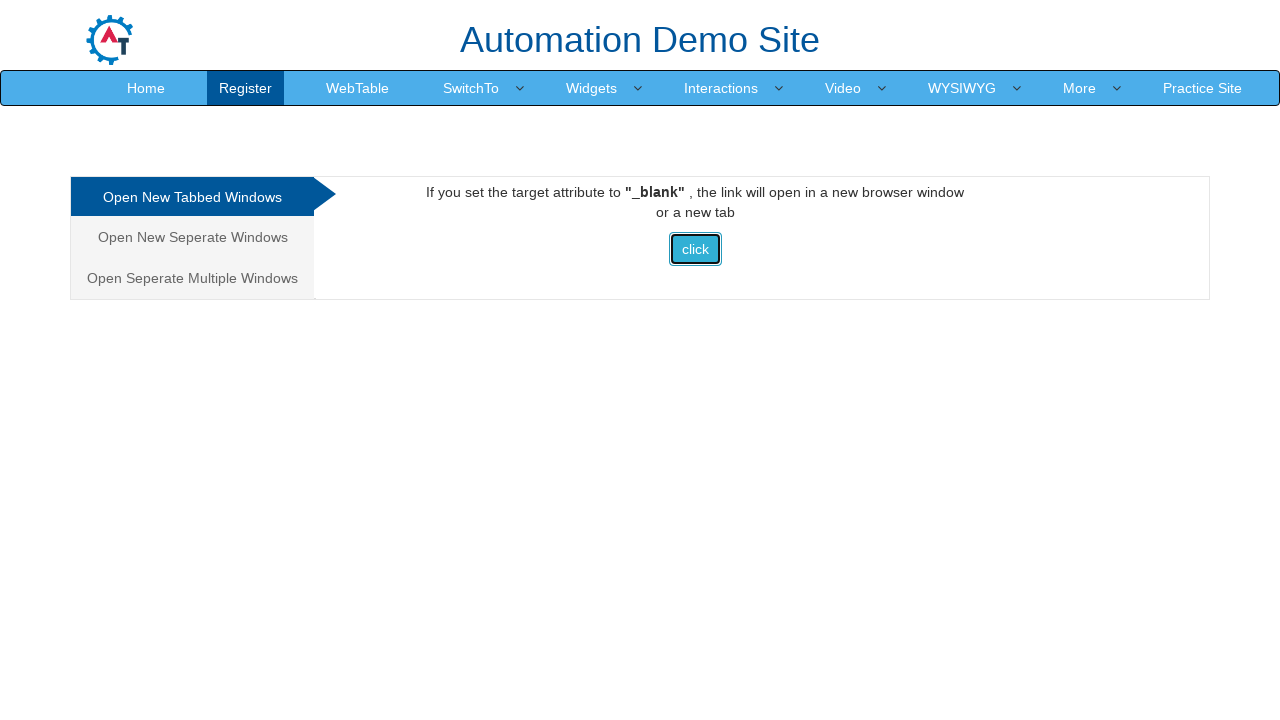

Waited 2 seconds for new window/tab to open
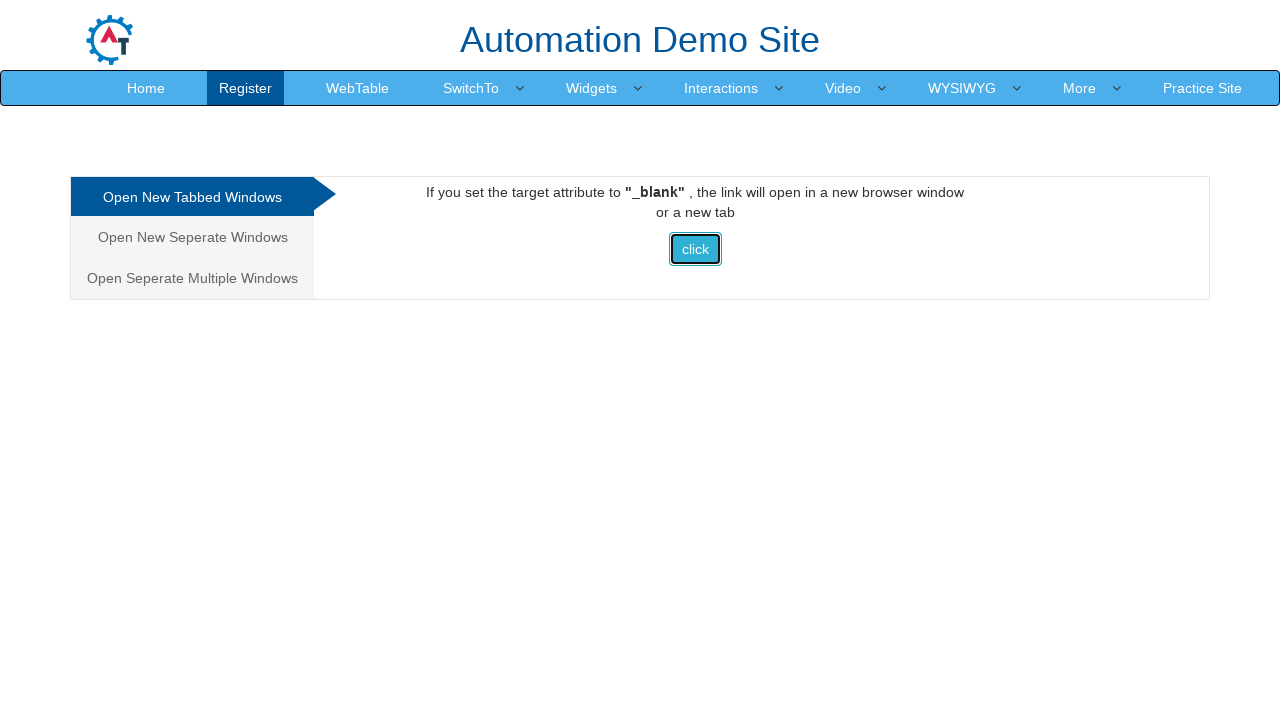

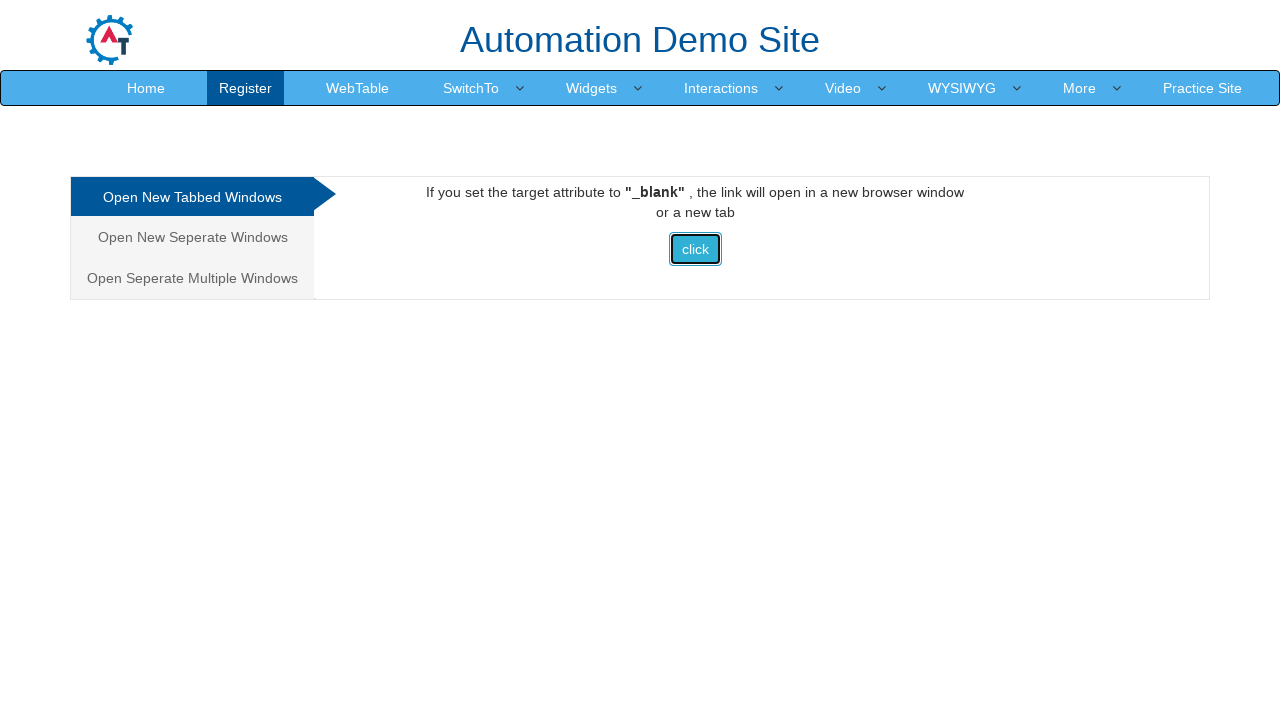